Tests checkbox and toggle switch interactions on a form, including clicking checkboxes and toggling switches while verifying their states

Starting URL: https://leafground.com/checkbox.xhtml

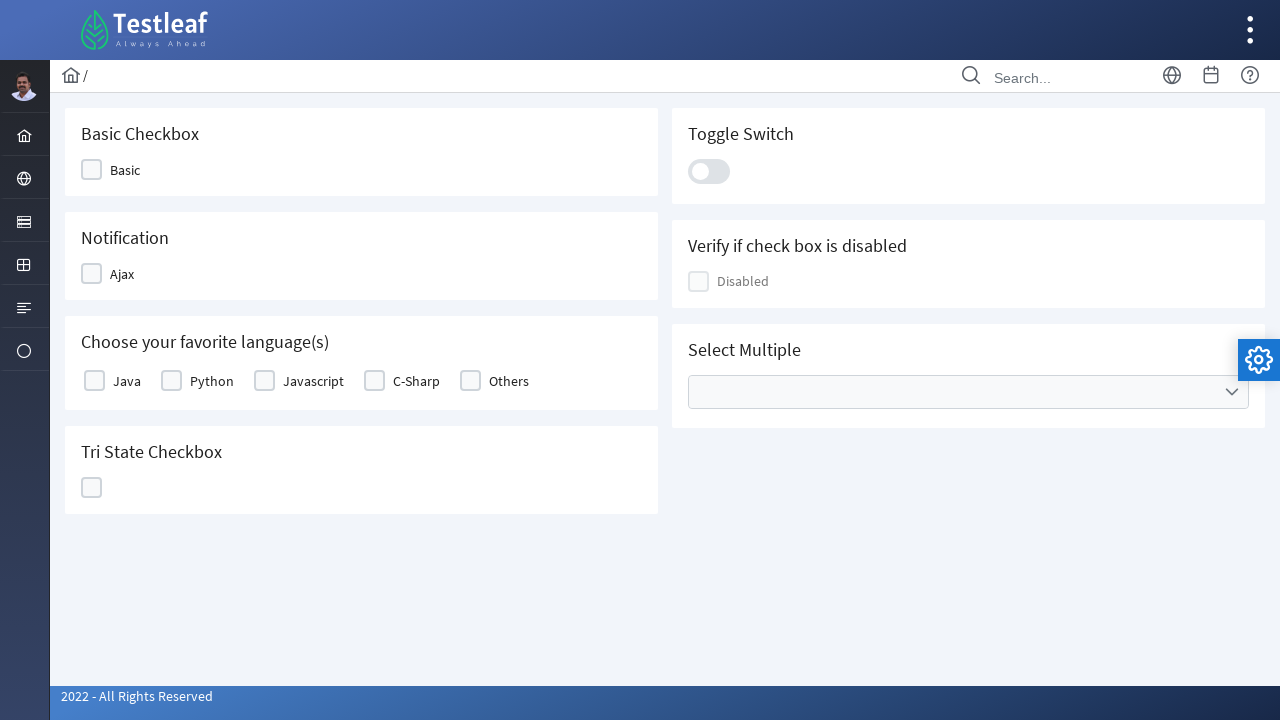

Clicked checkbox to toggle its state at (92, 274) on xpath=//div[@id='j_idt87:j_idt91']//div[starts-with(@class,'ui-chkbox-box')]
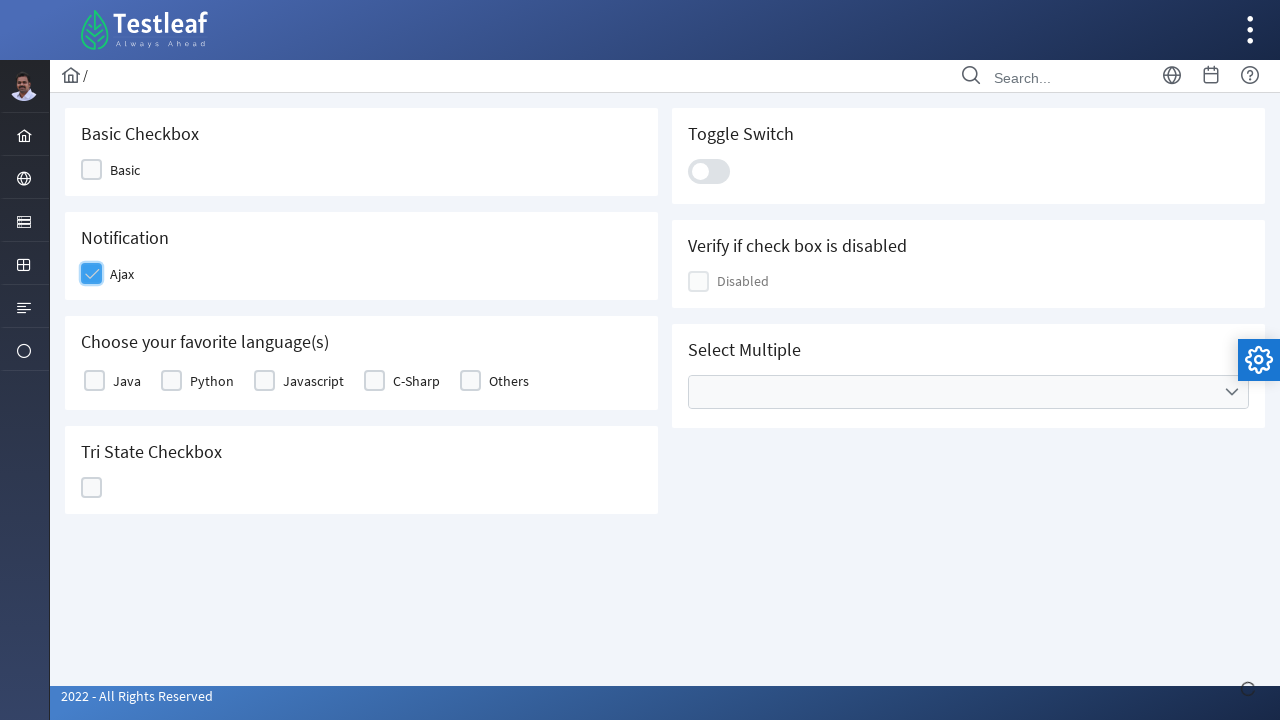

Retrieved checkbox class attribute to verify its state
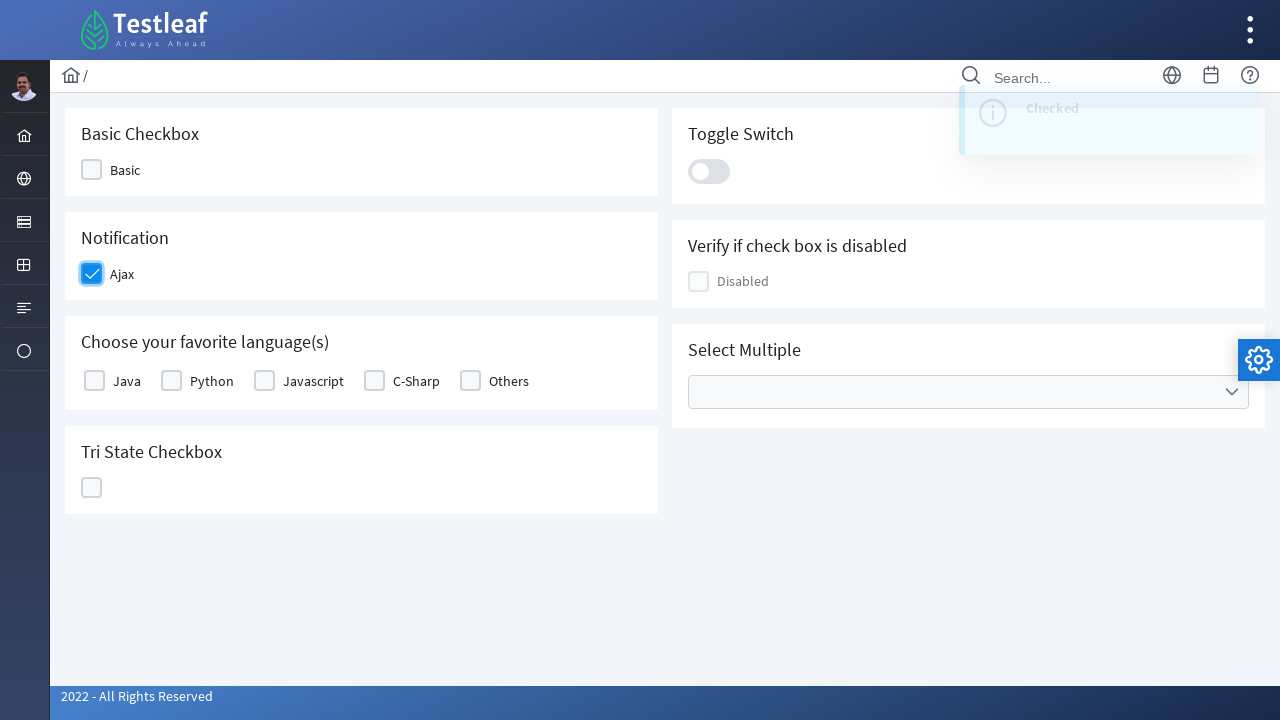

Clicked toggle switch to enable it at (709, 171) on .ui-toggleswitch-slider
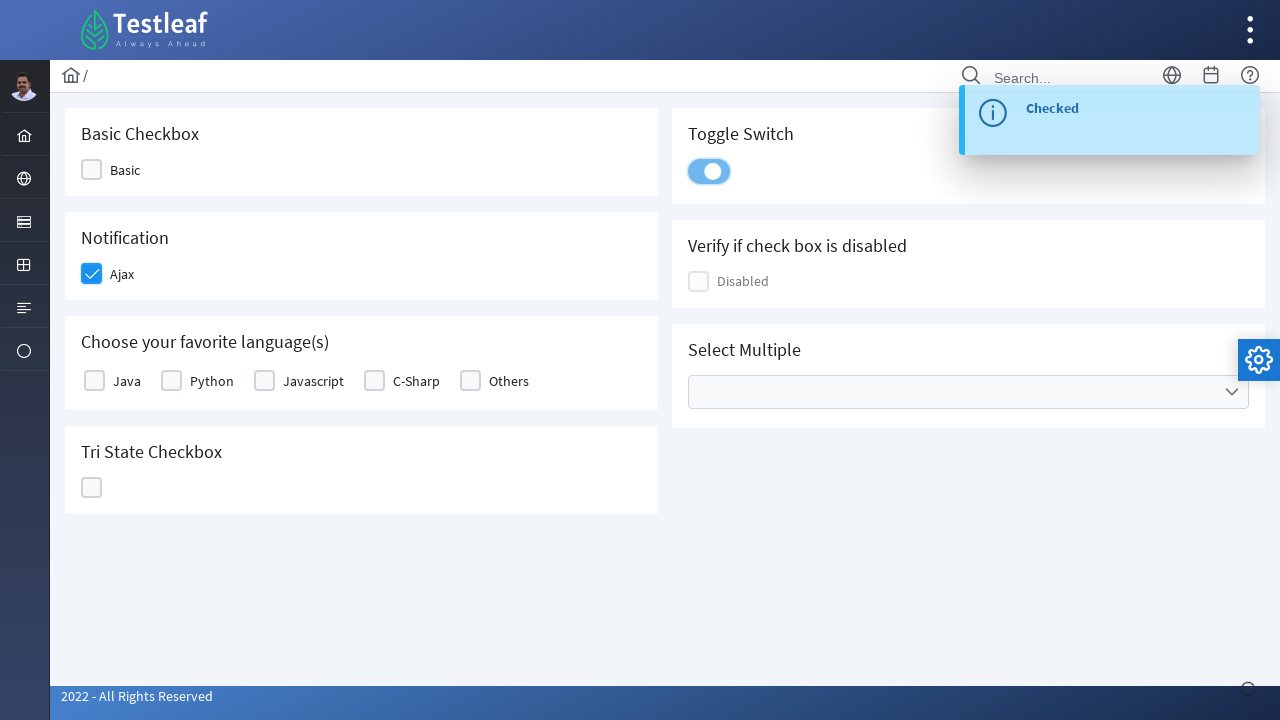

Waited for growl message to disappear
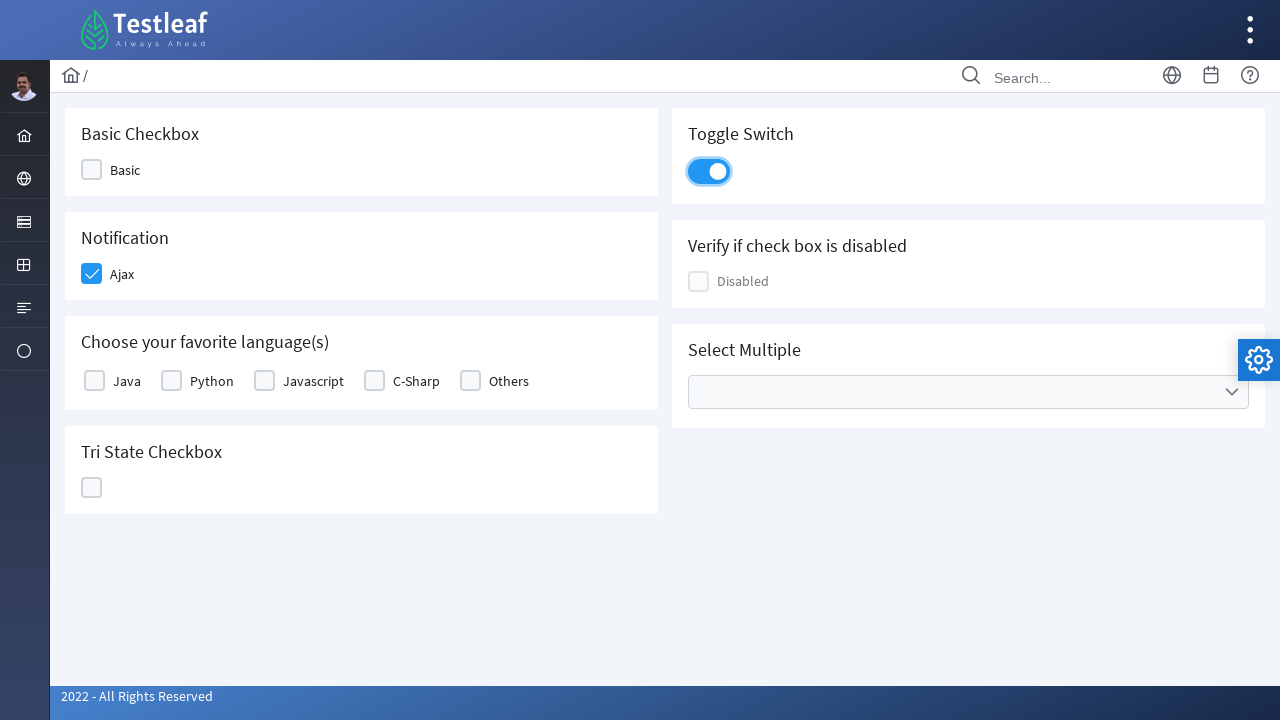

Clicked toggle switch to disable it at (709, 171) on .ui-toggleswitch-slider
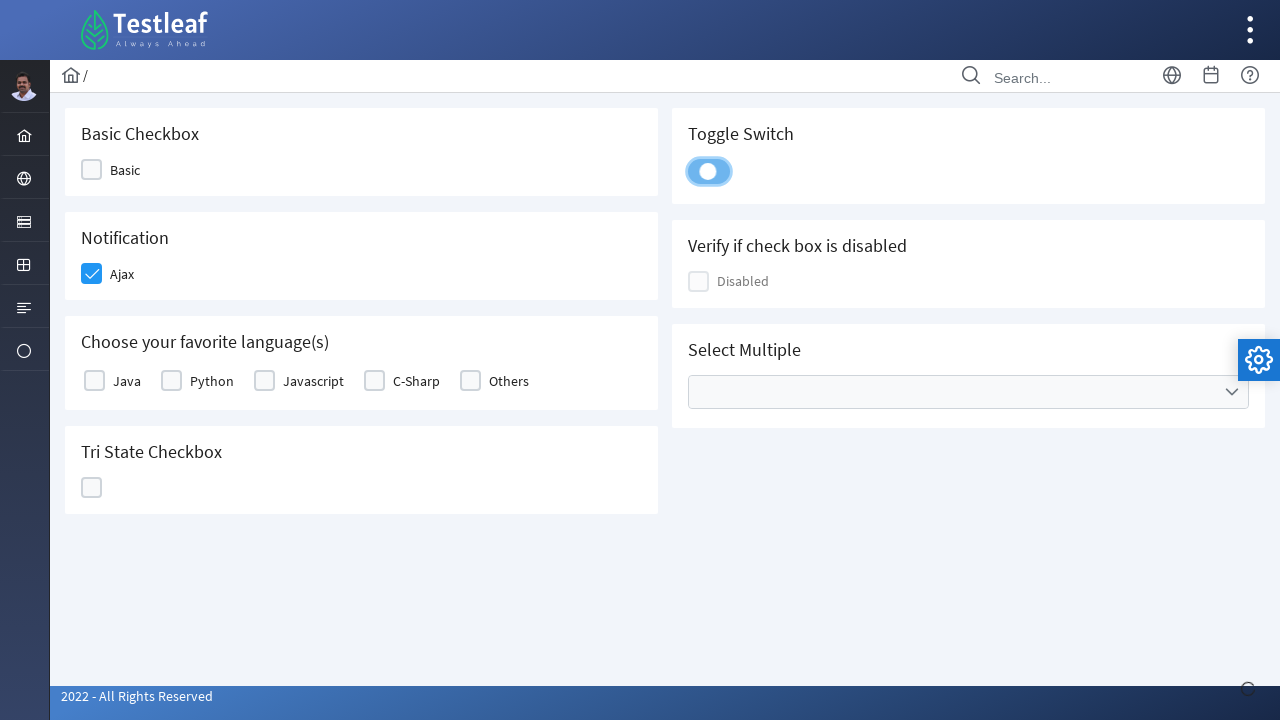

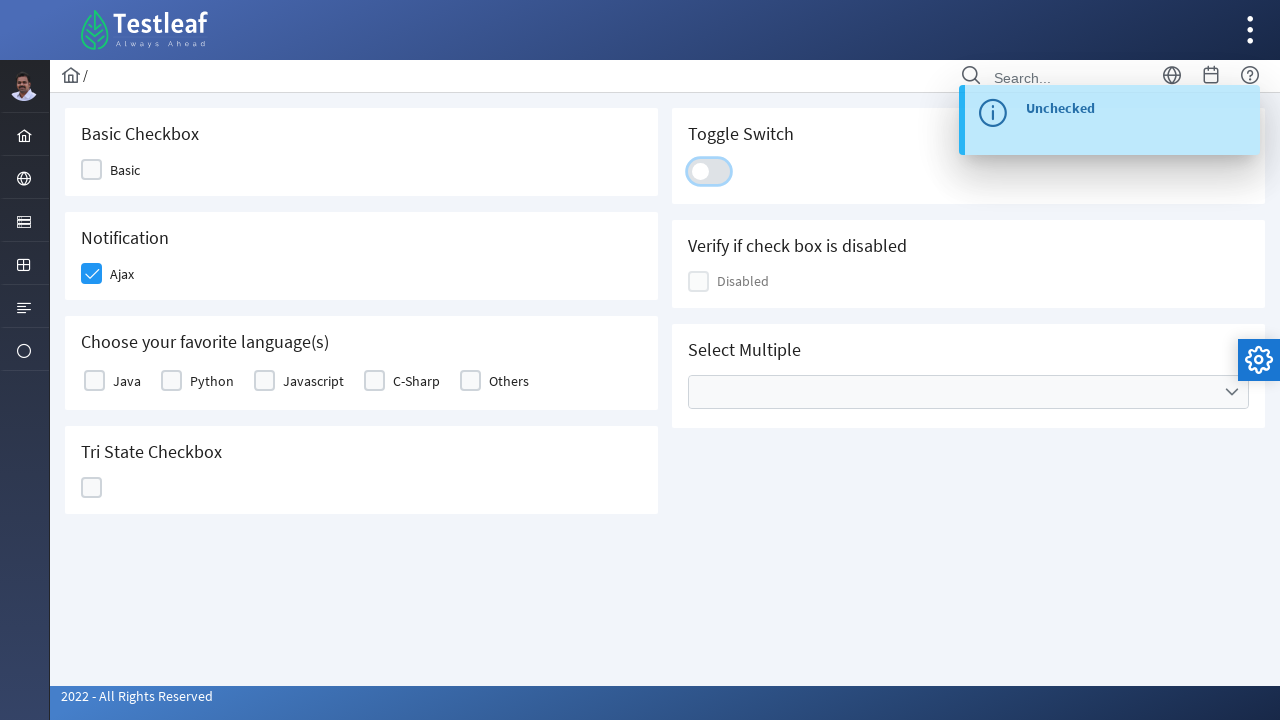